Tests hide and show functionality by clicking the hide button to hide a textbox, then clicking show to reveal it again.

Starting URL: https://codenboxautomationlab.com/practice/

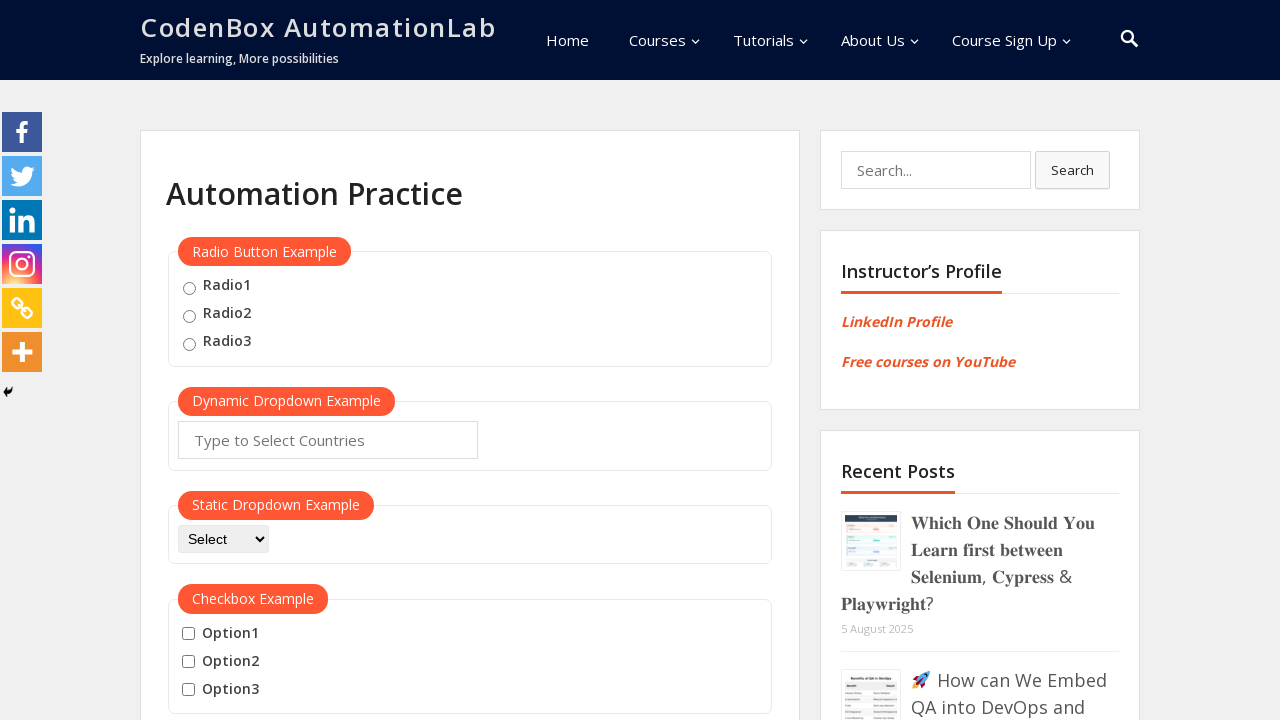

Scrolled down to the hide/show section
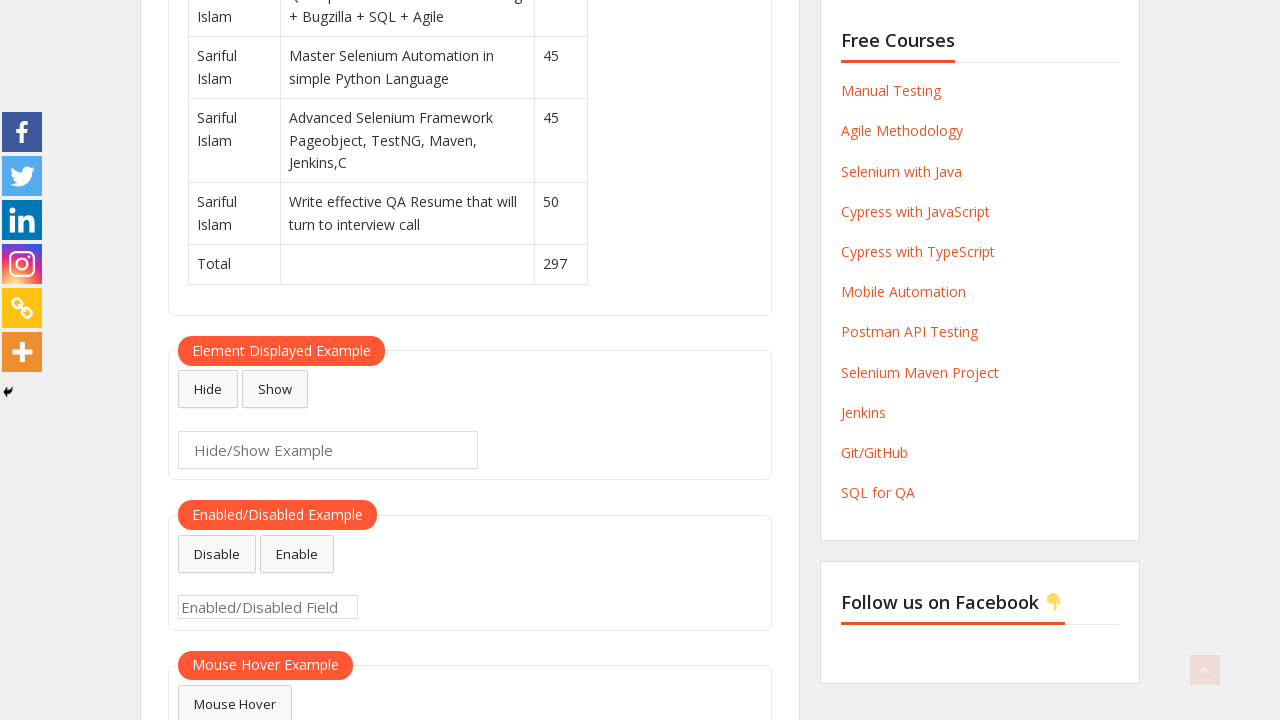

Clicked hide button to hide the textbox at (208, 389) on #hide-textbox
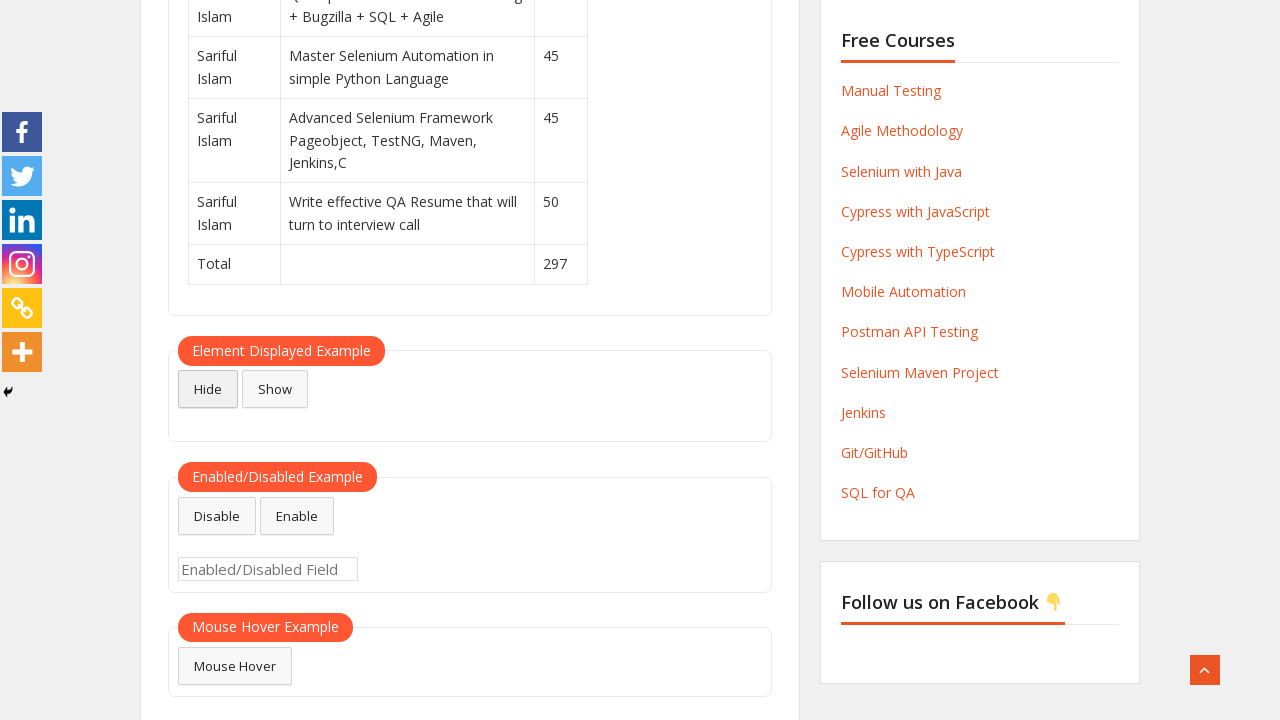

Waited 500ms for UI state change
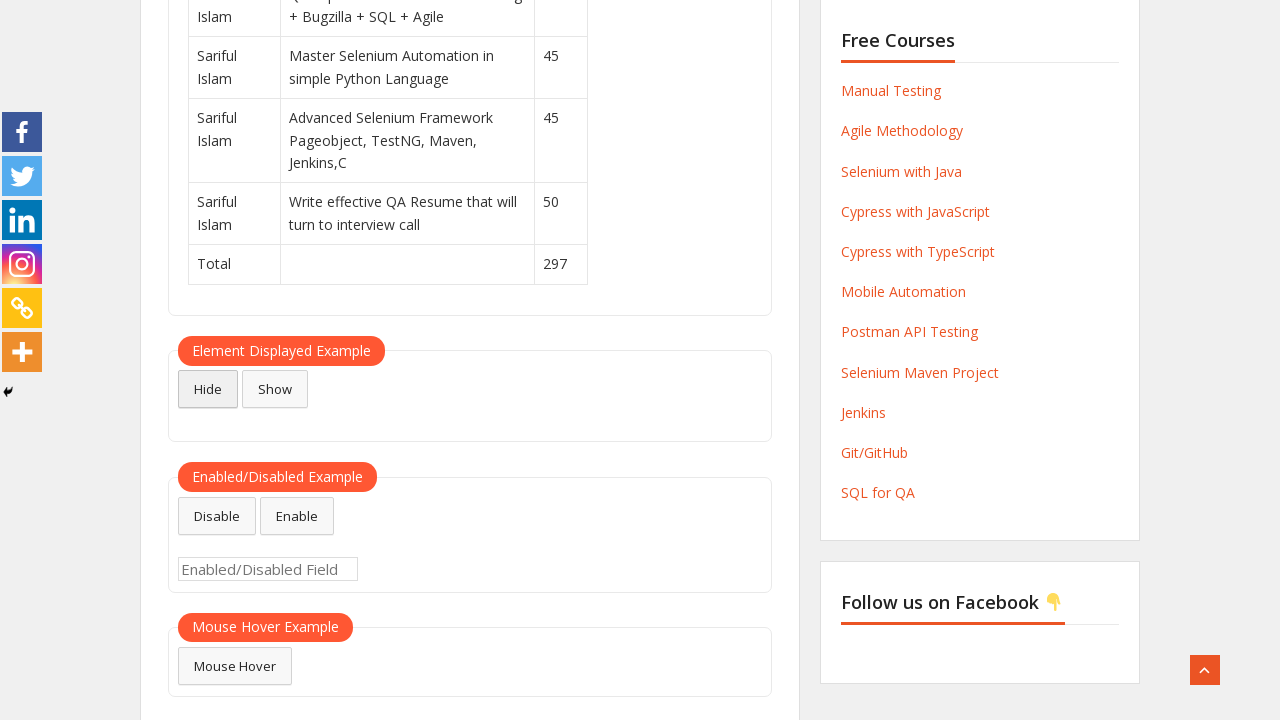

Clicked show button to reveal the textbox at (275, 389) on #show-textbox
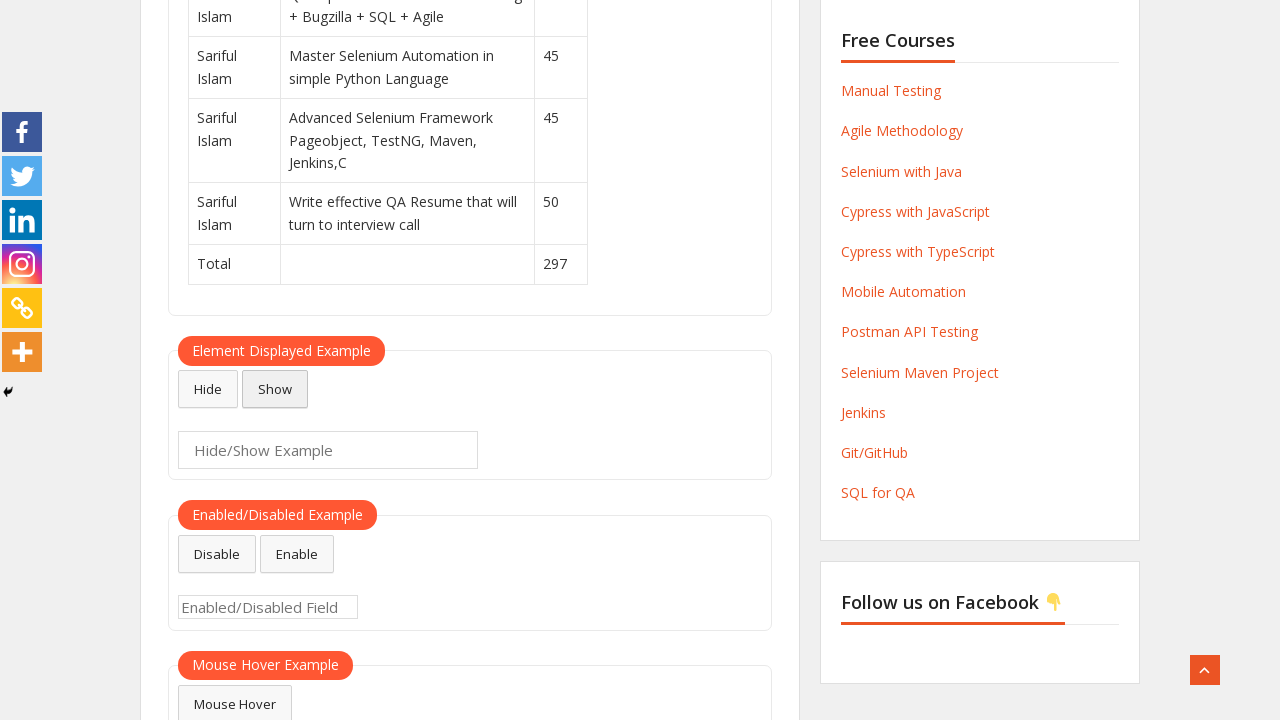

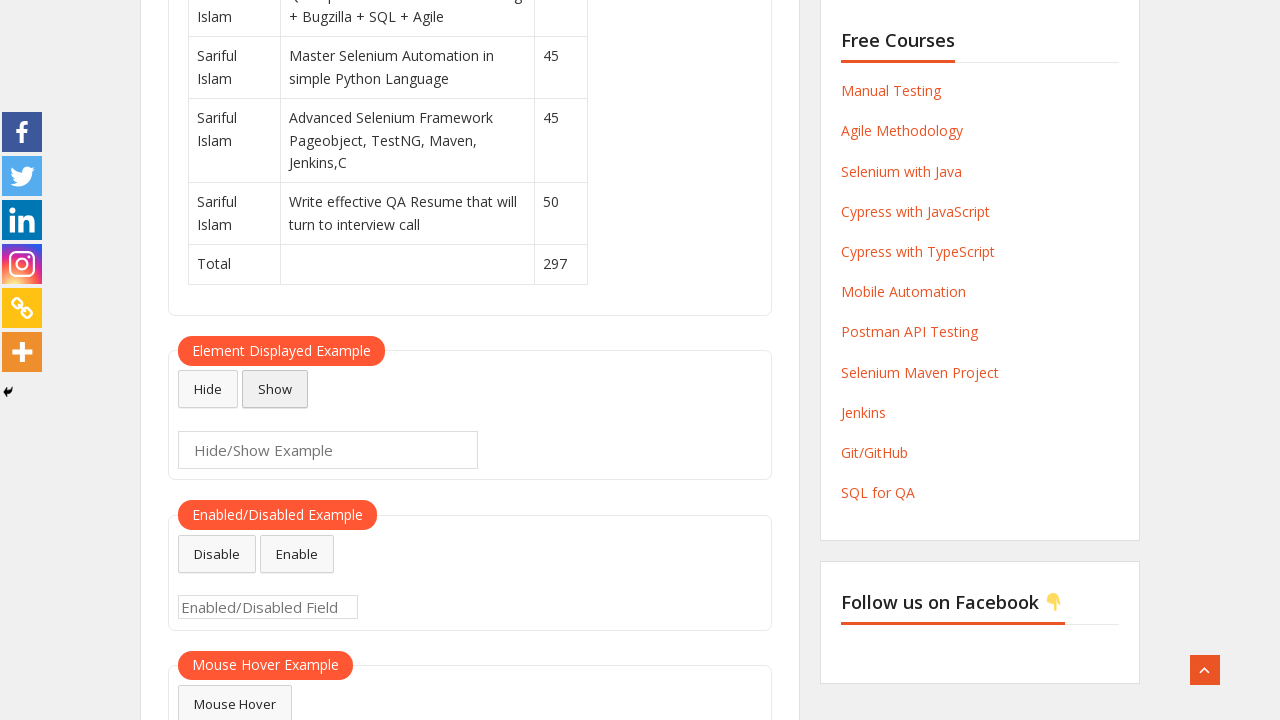